Tests handling of an entry advertisement modal by waiting for and clicking the close button in the modal footer

Starting URL: http://the-internet.herokuapp.com/entry_ad

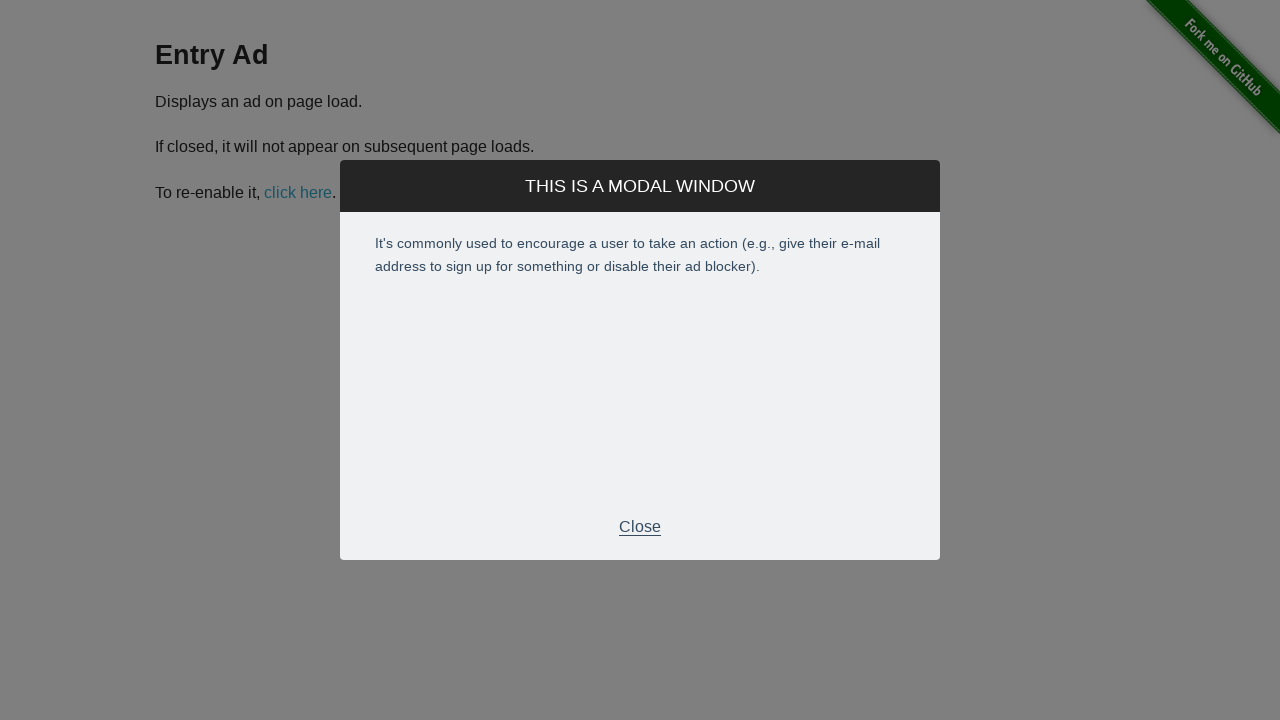

Entry advertisement modal footer became visible
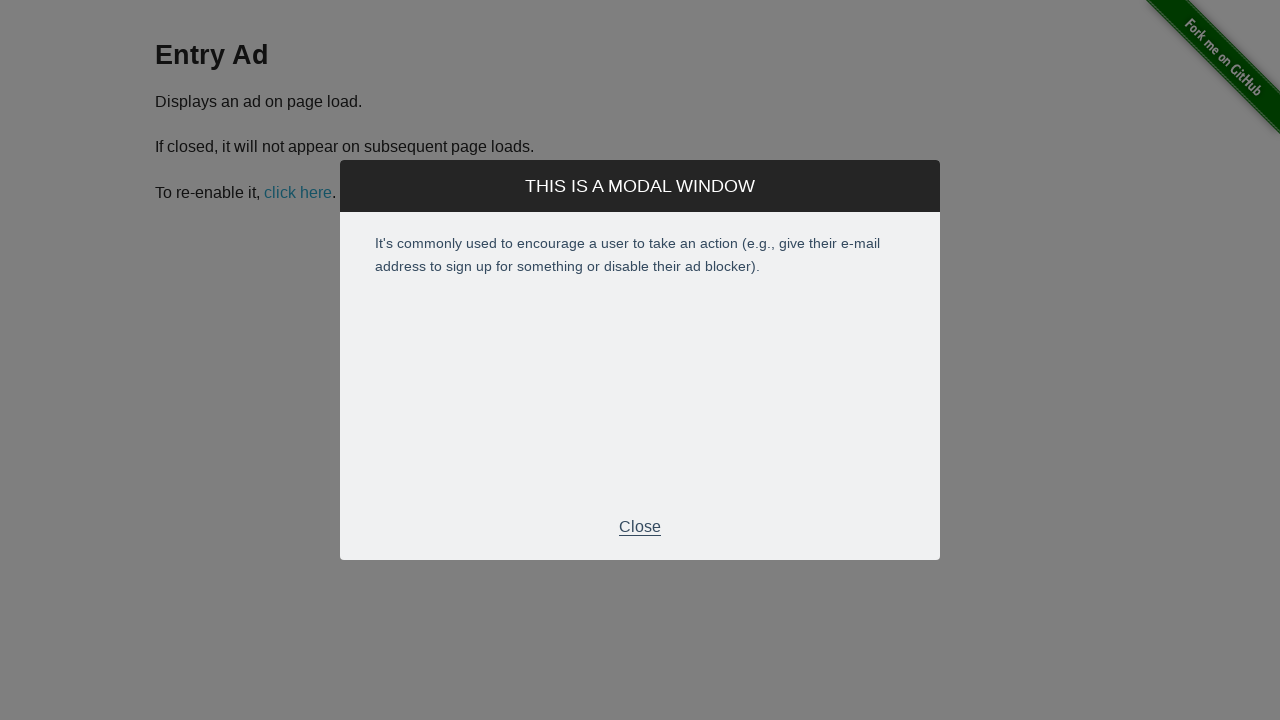

Clicked the close button in the modal footer to dismiss the entry advertisement modal at (640, 527) on .modal-footer
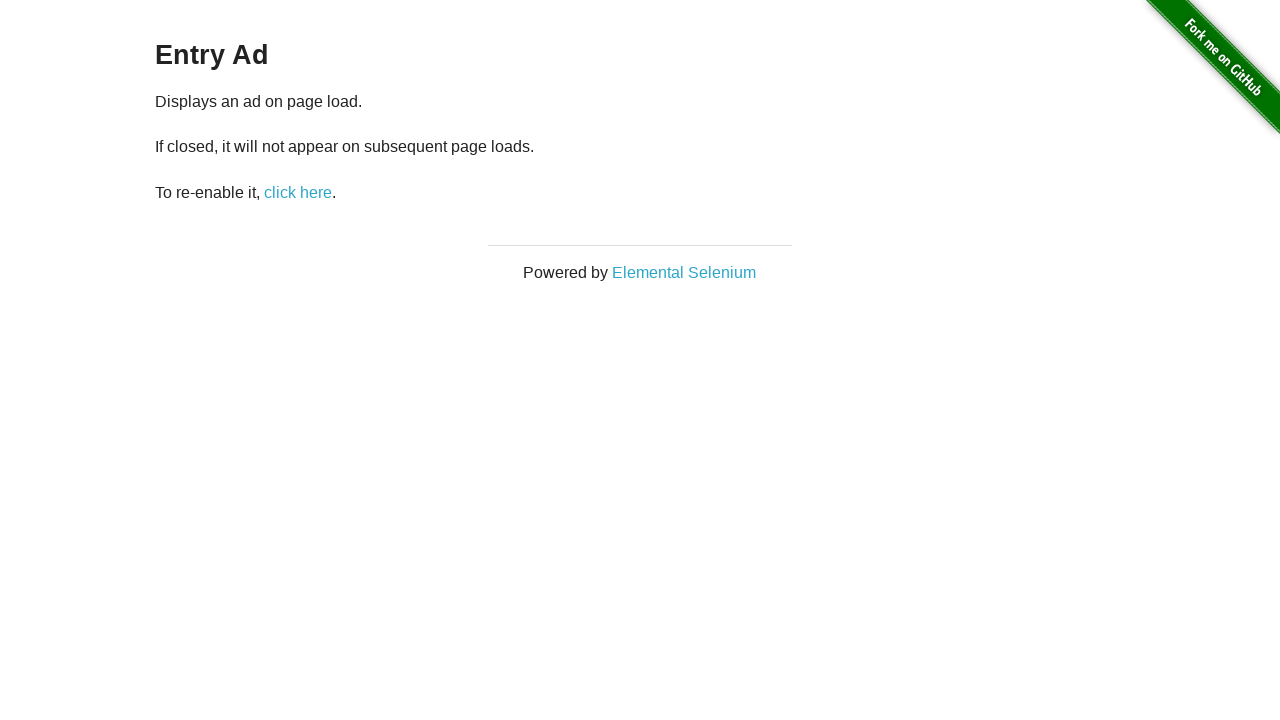

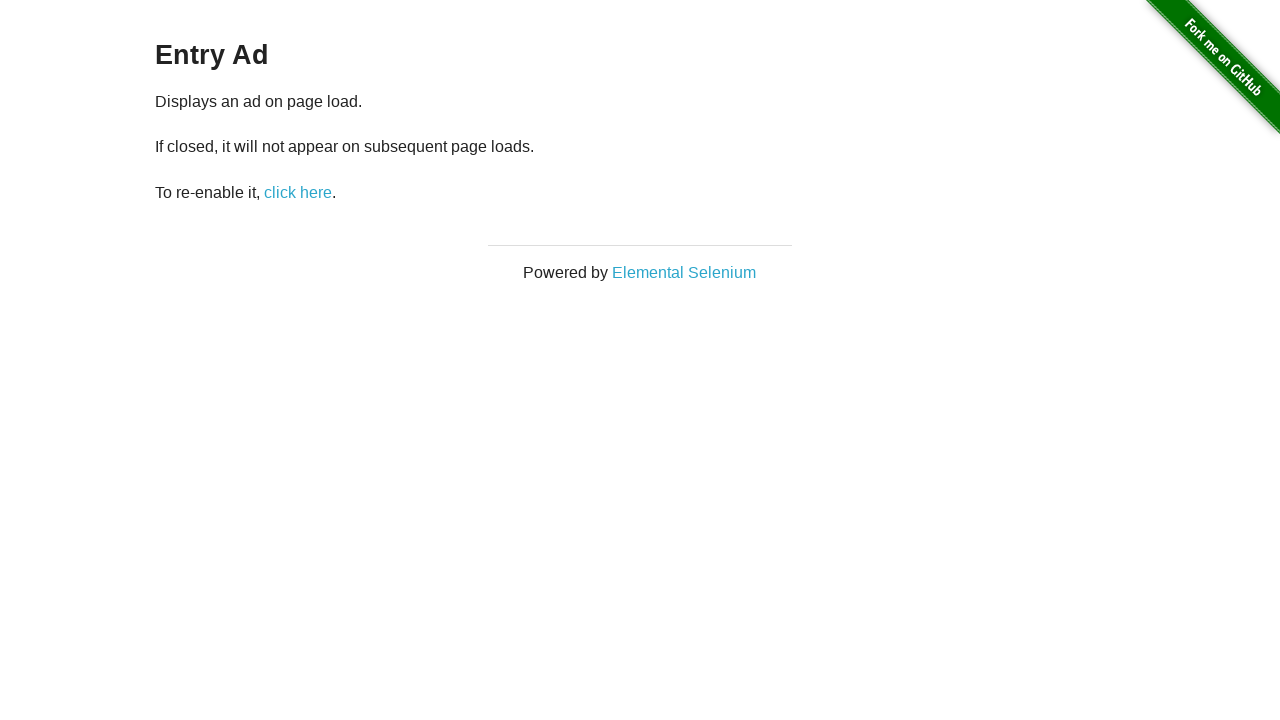